Tests a simple form by filling in first name, last name, city, and country fields using different selector strategies, then submits the form by clicking a button.

Starting URL: http://suninjuly.github.io/simple_form_find_task.html

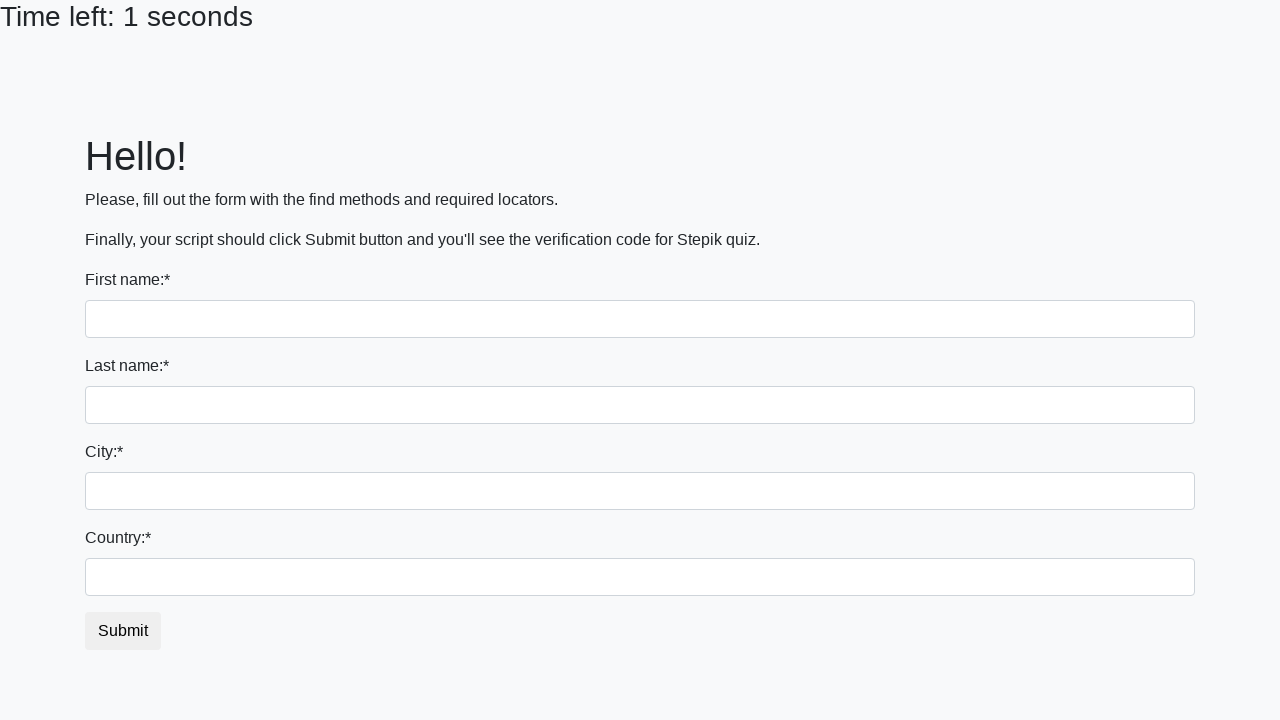

Filled first name field with 'Ivan' on input >> nth=0
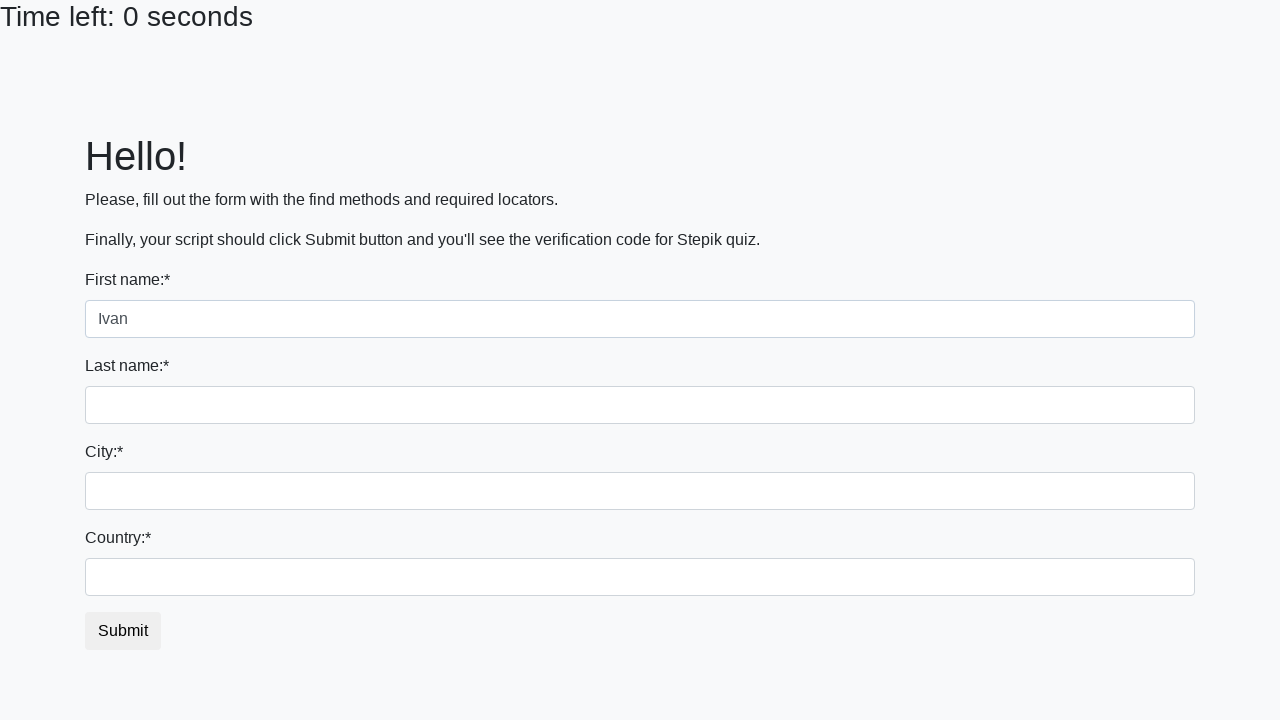

Filled last name field with 'Petrov' on input[name='last_name']
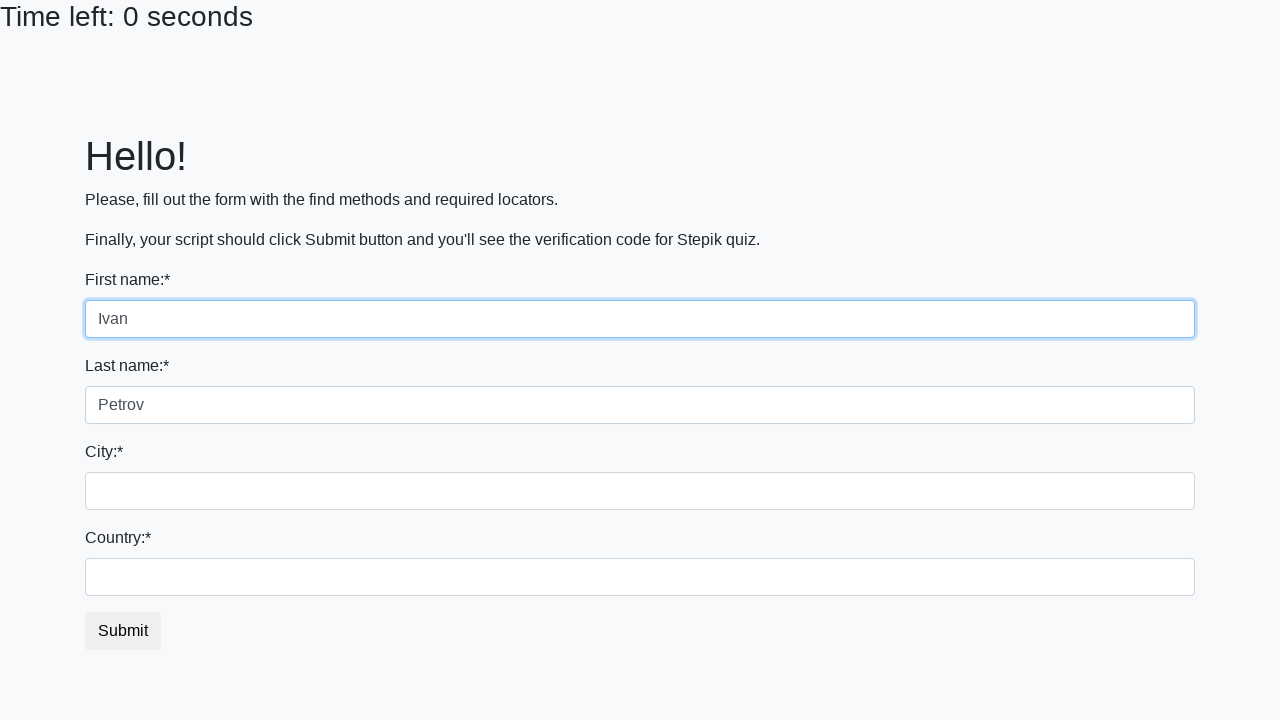

Filled city field with 'Smolensk' on .city
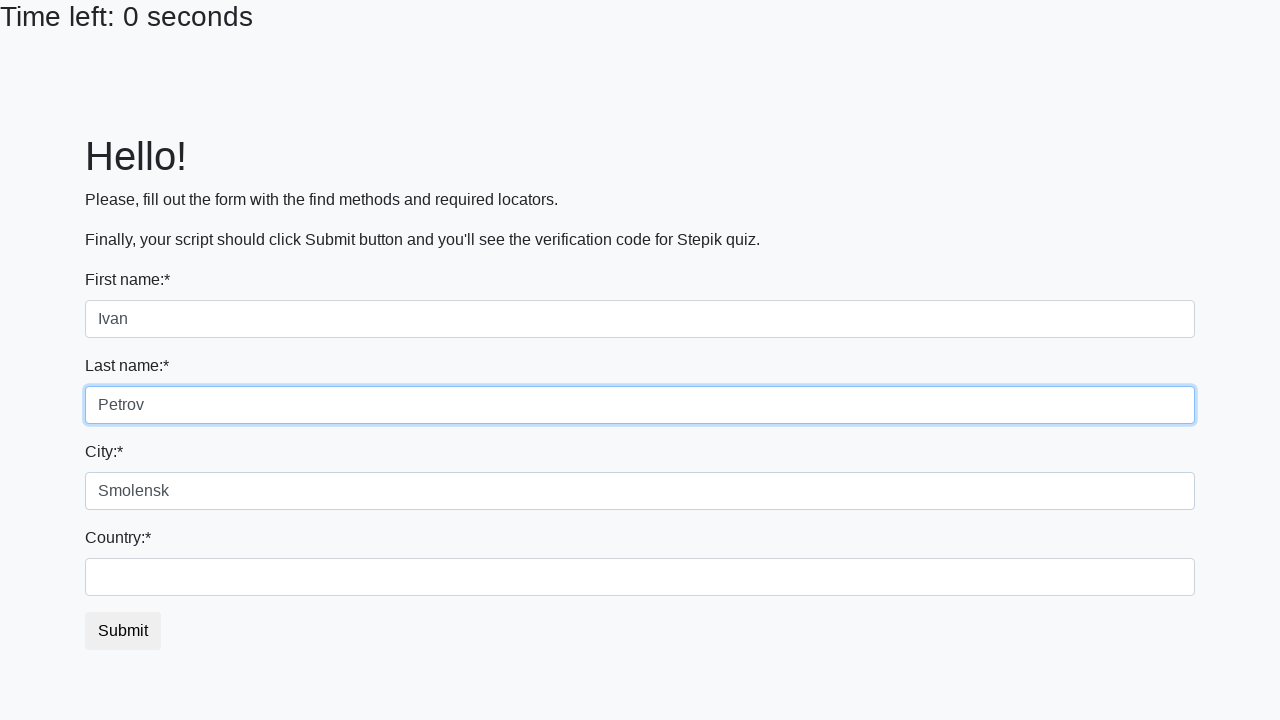

Filled country field with 'Russia' on #country
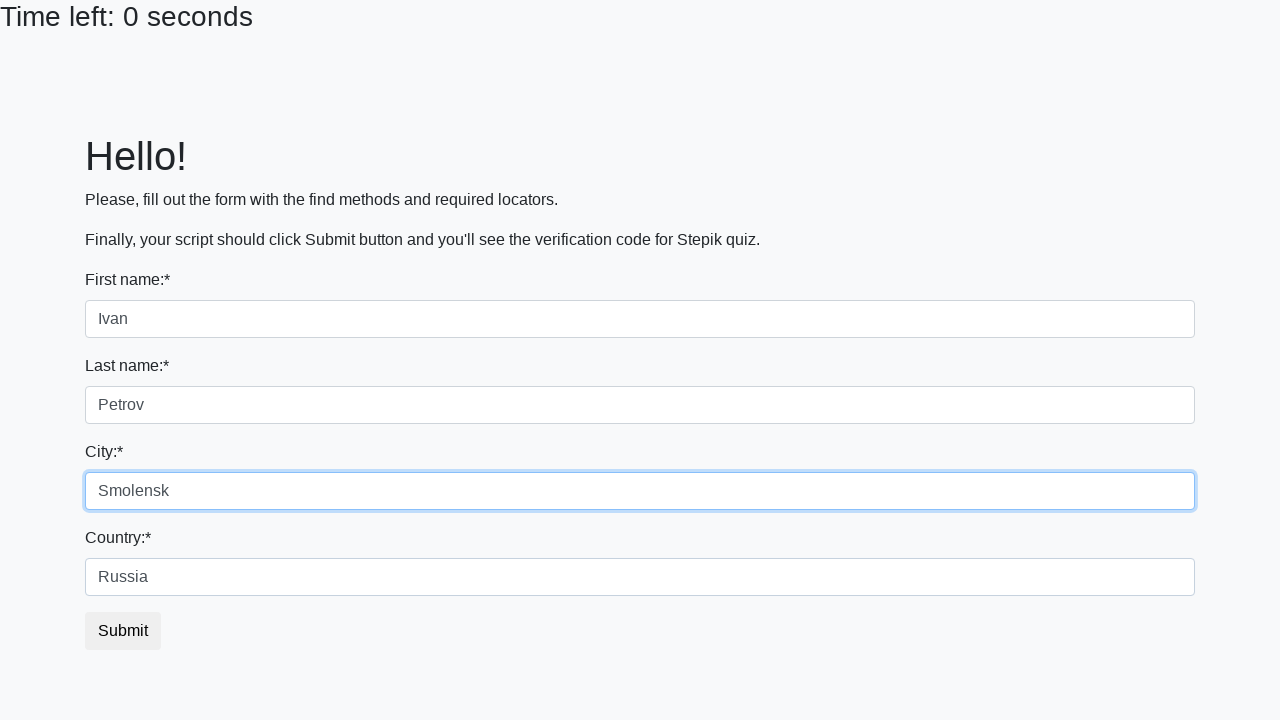

Clicked submit button to complete form submission at (123, 631) on button
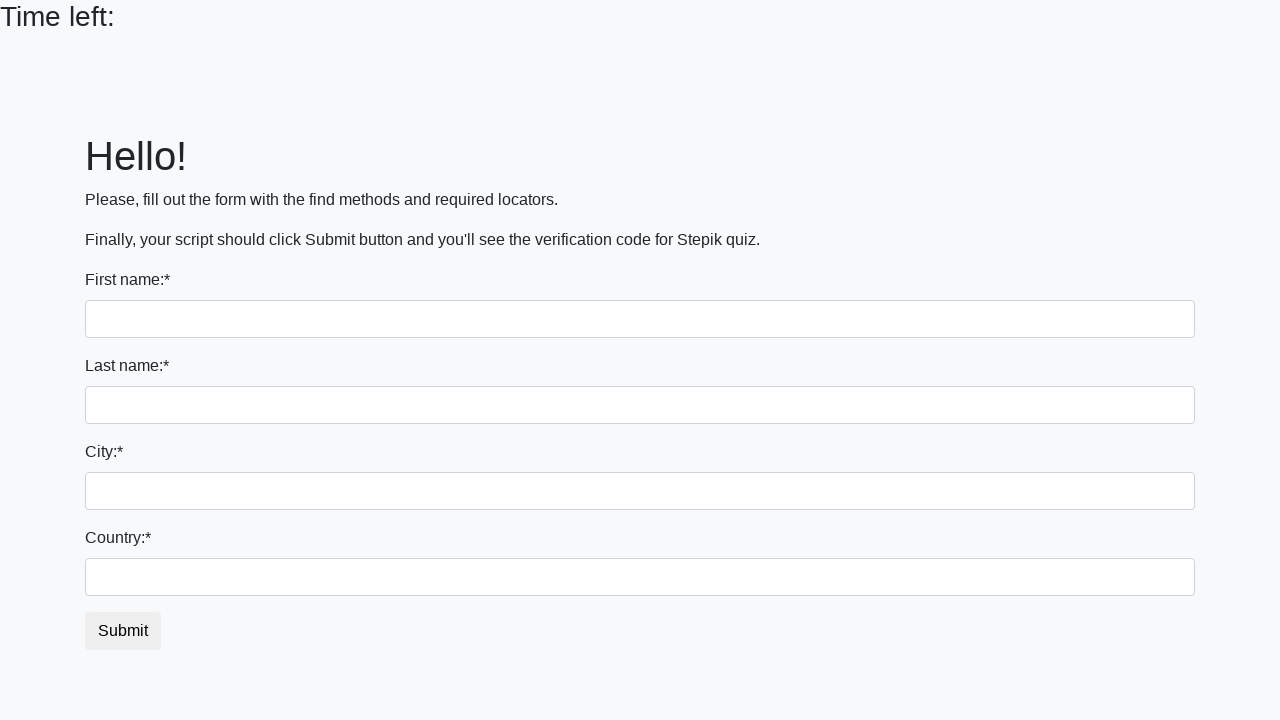

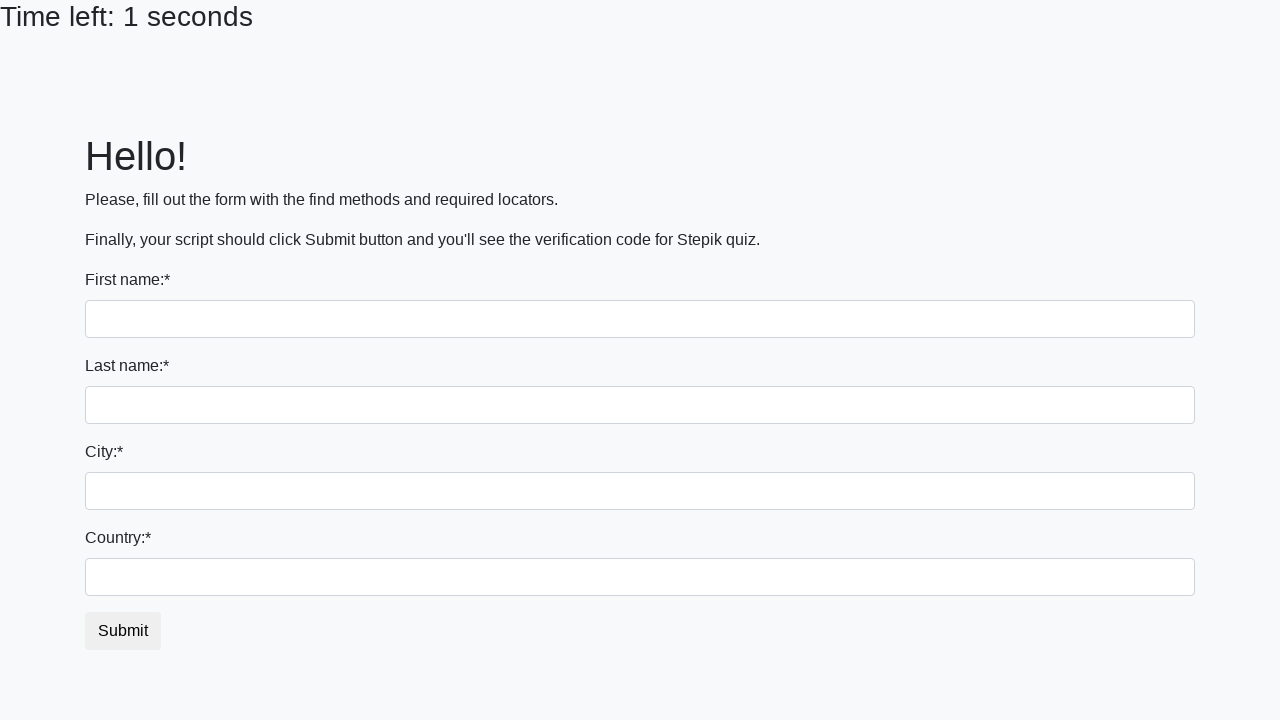